Adds multiple vegetables to cart by iterating through product list and clicking add to cart buttons for specific items

Starting URL: https://rahulshettyacademy.com/seleniumPractise/#/

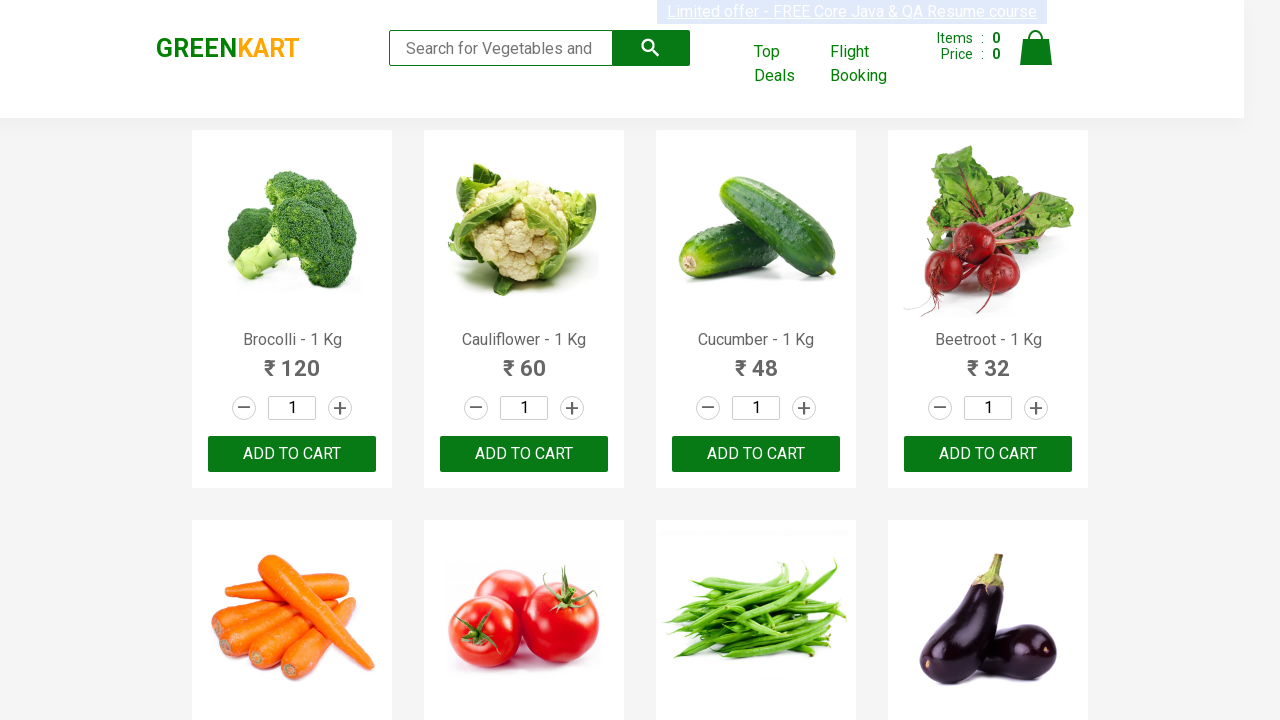

Waited for product names to load
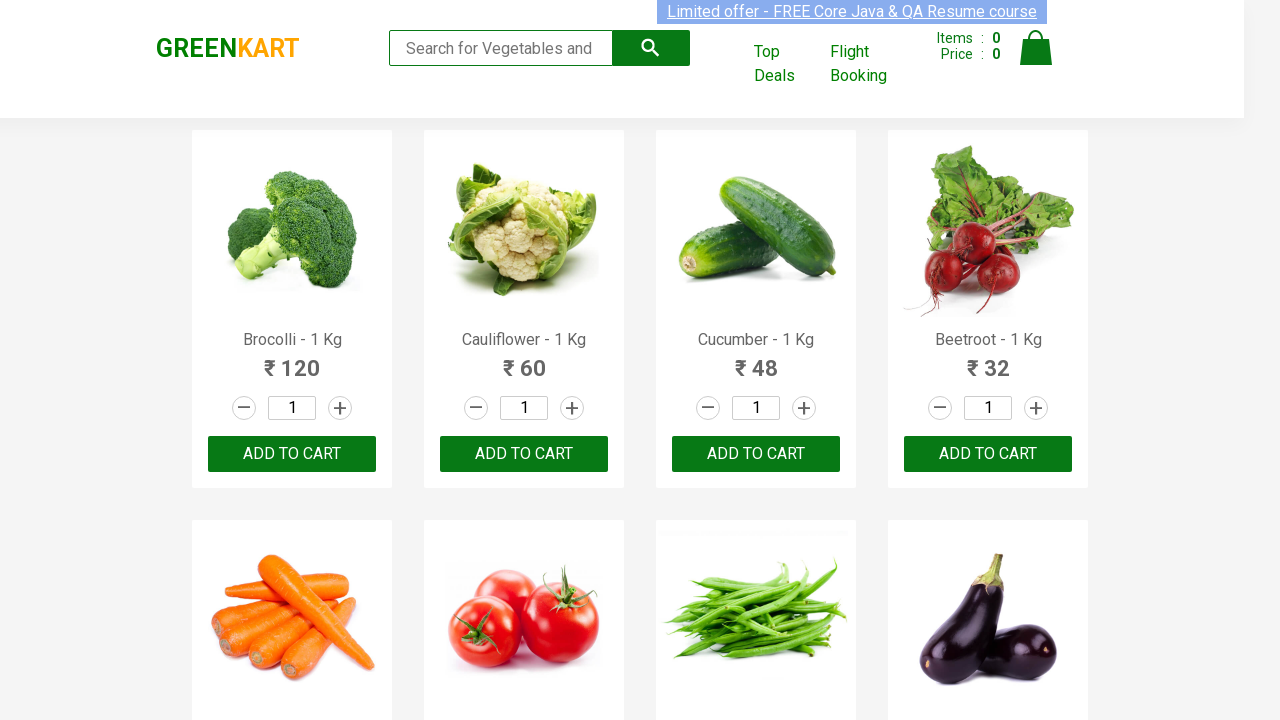

Retrieved all product name elements from page
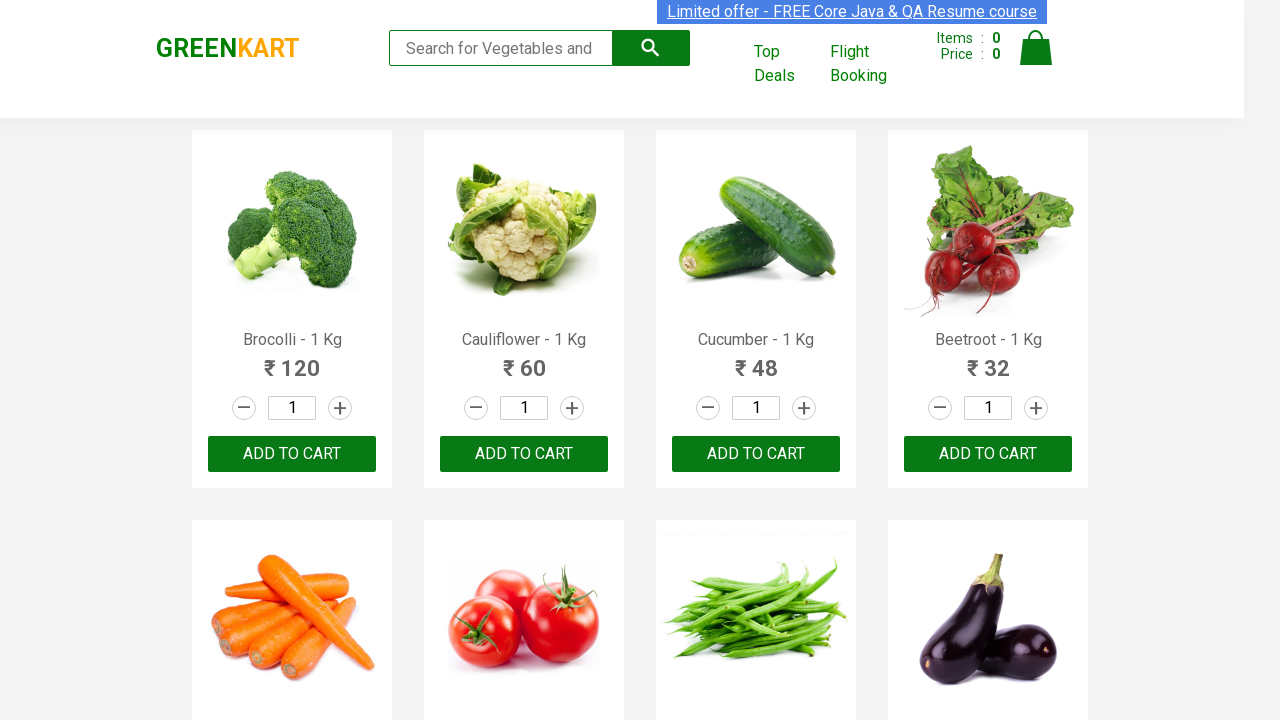

Clicked add to cart button for Brocolli
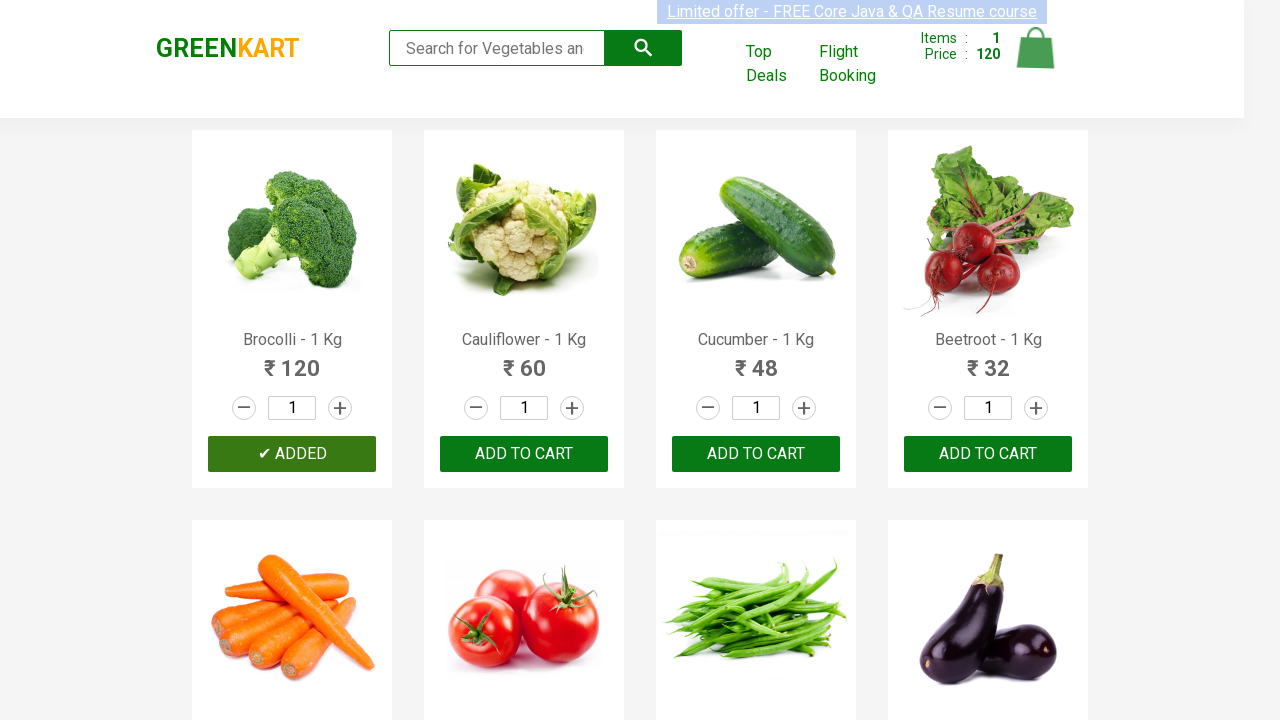

Clicked add to cart button for Tomato
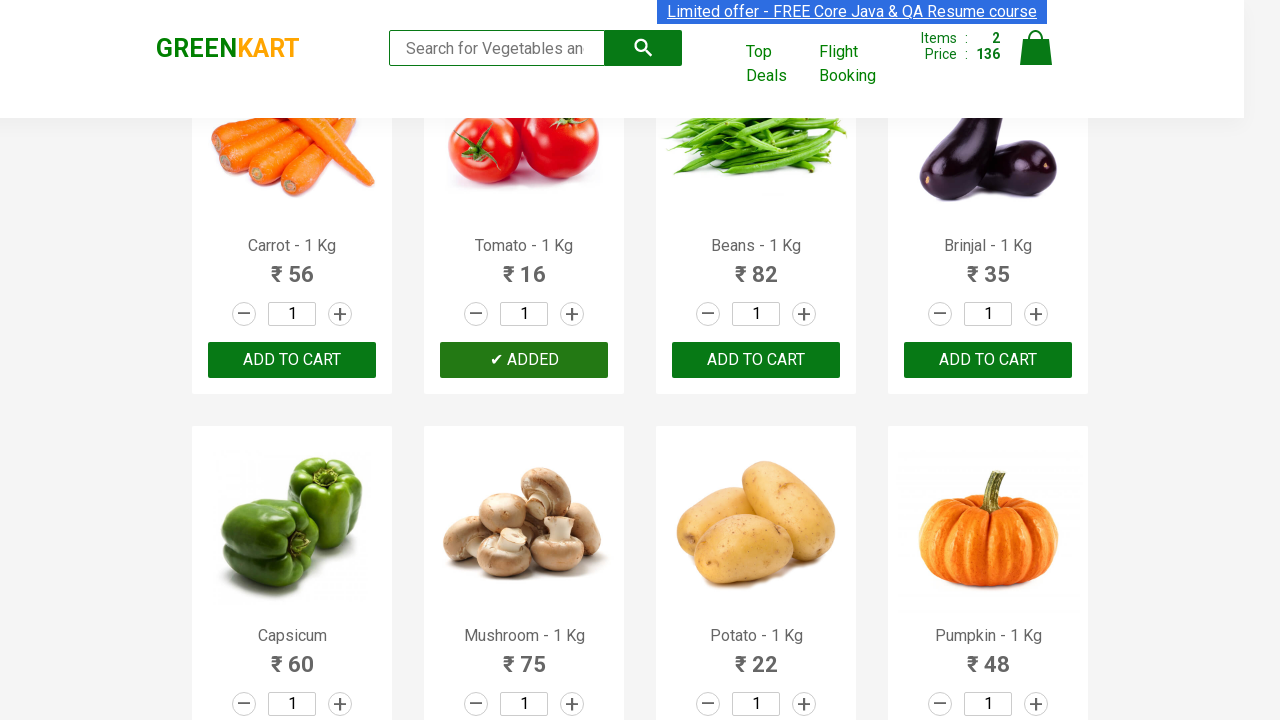

Clicked add to cart button for Beans
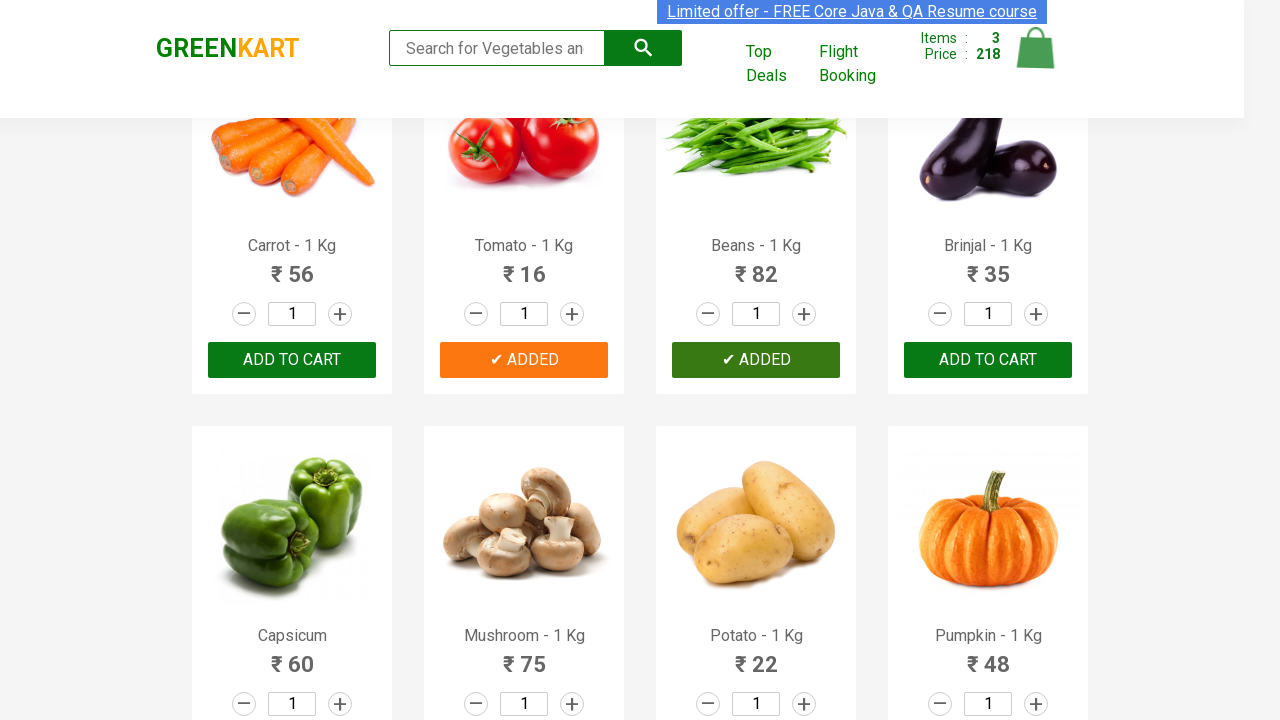

Clicked add to cart button for Mushroom
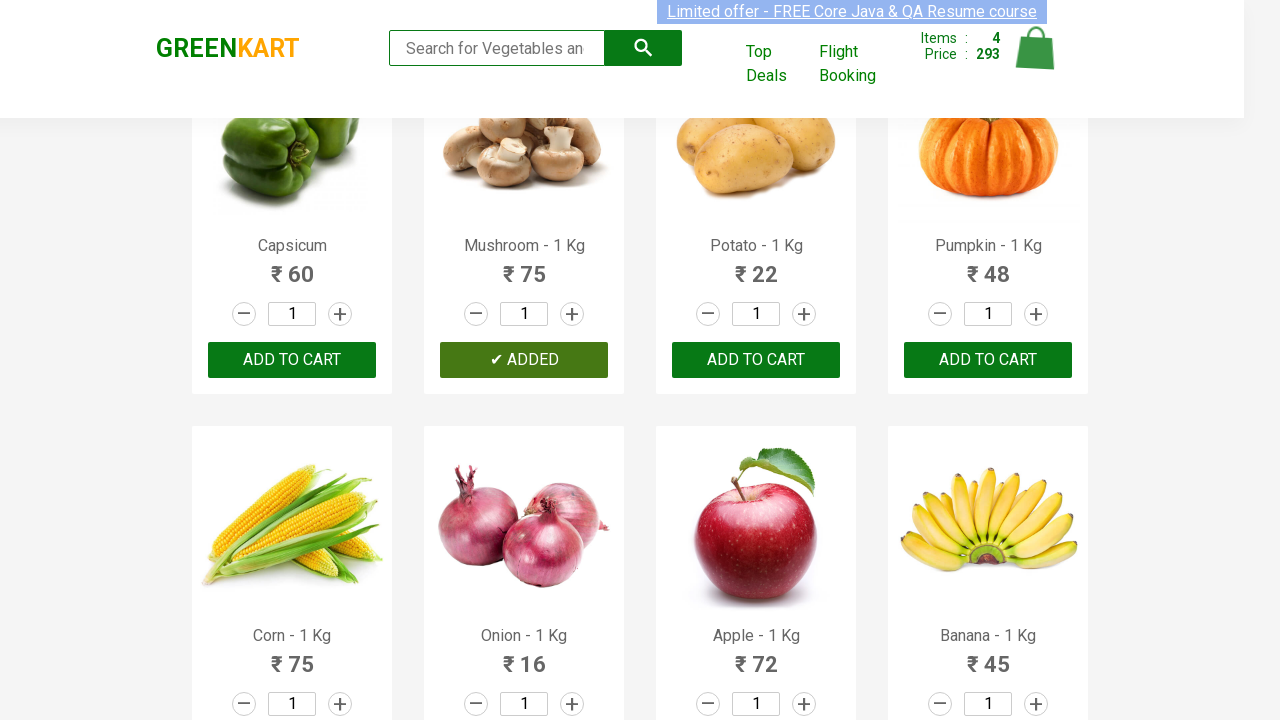

All 4 vegetables added to cart
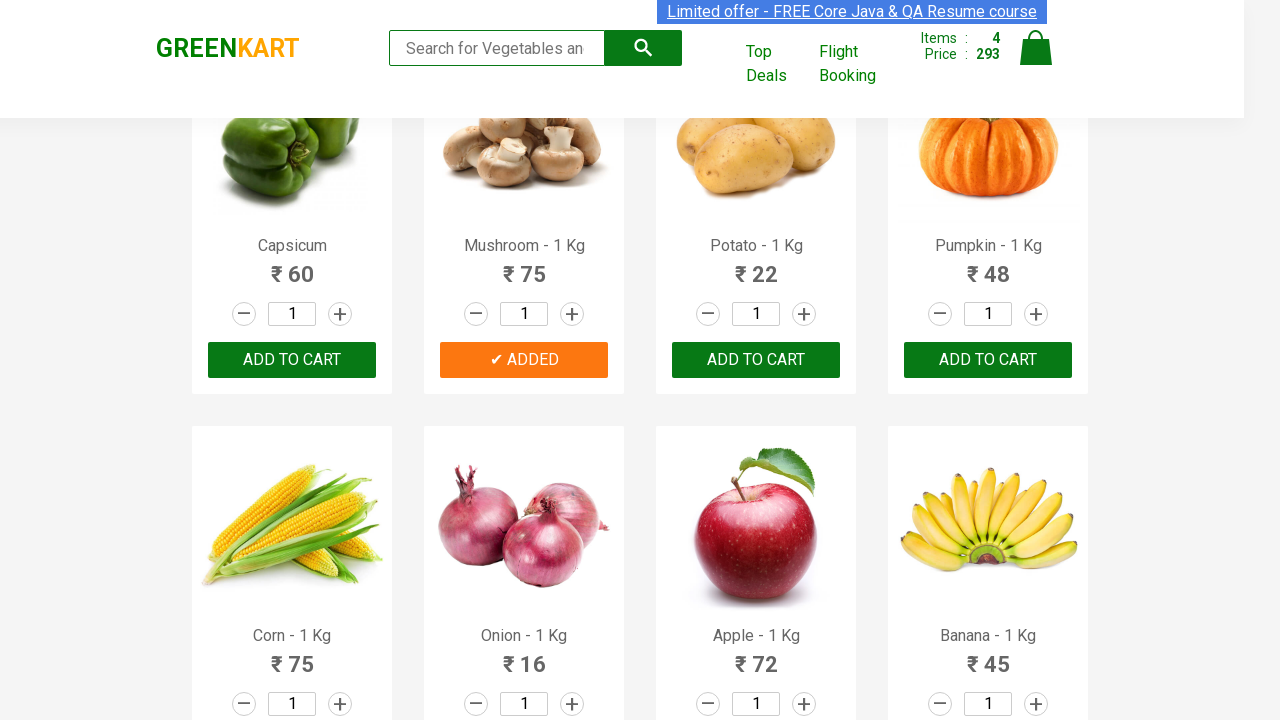

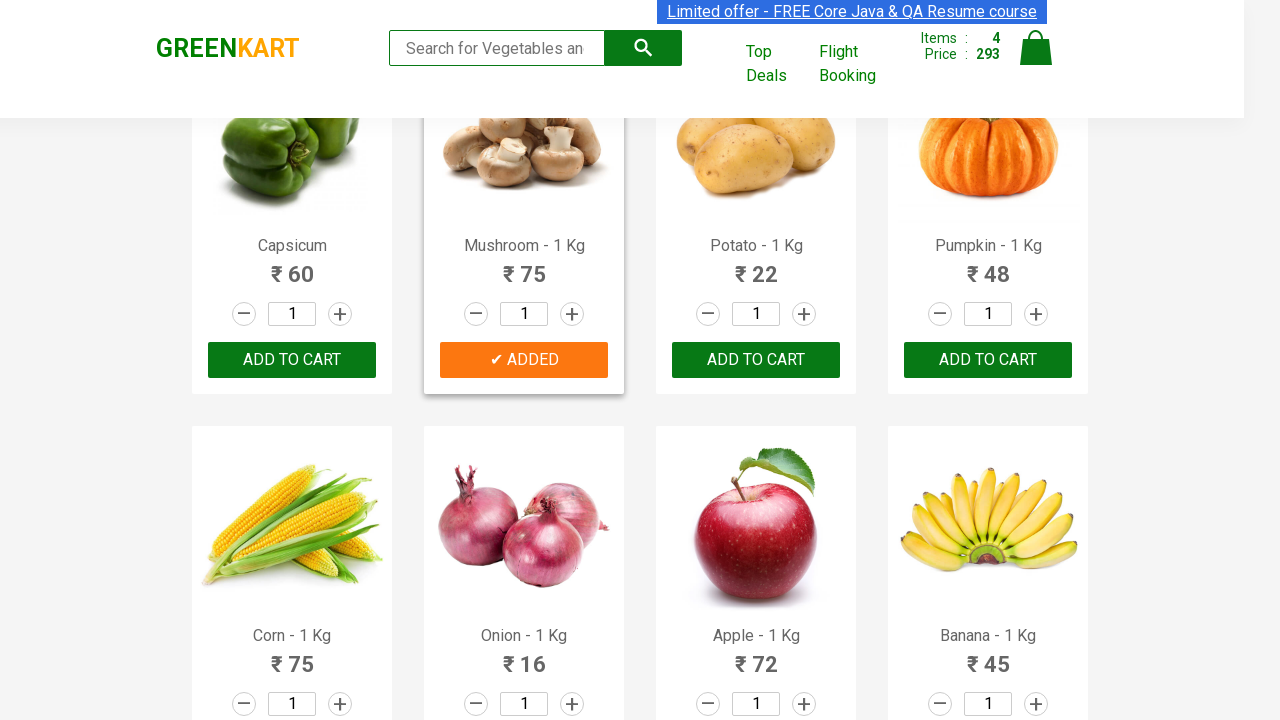